Fills multiple form fields including text input, password, and textarea on the Selenium test form

Starting URL: https://www.selenium.dev/selenium/web/web-form.html

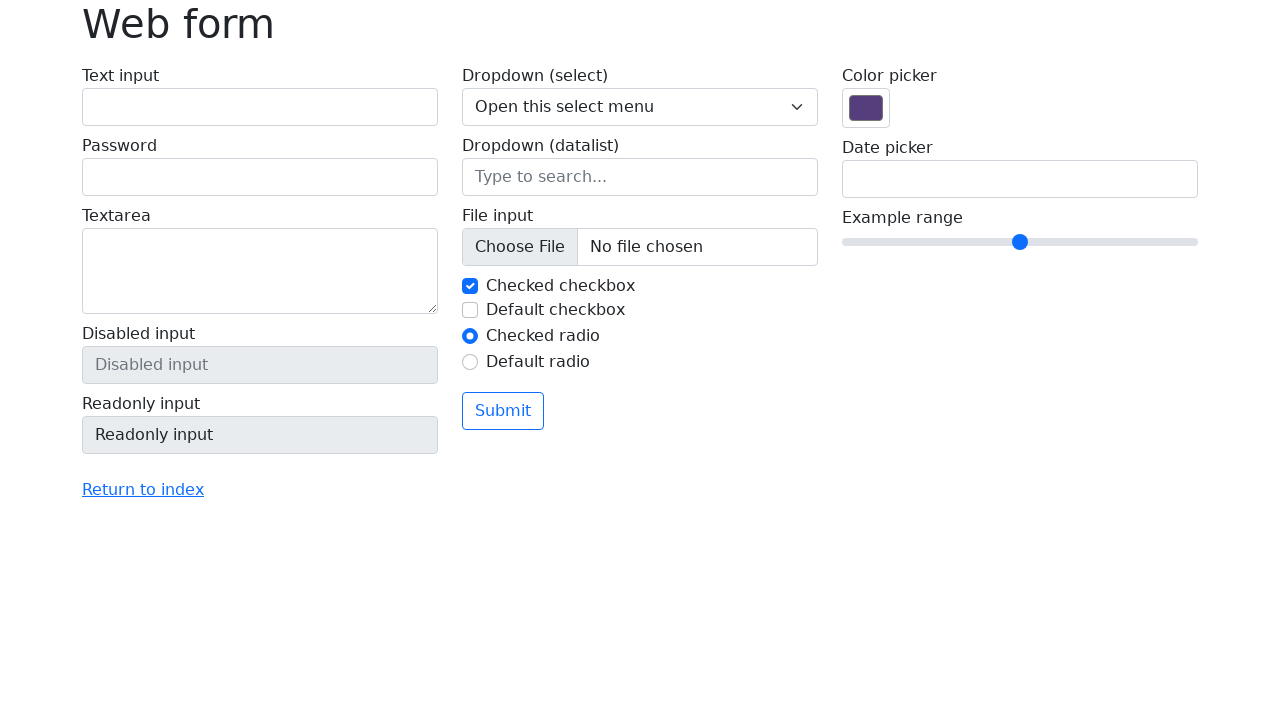

Filled text input field with 'Selenium' on input[name='my-text']
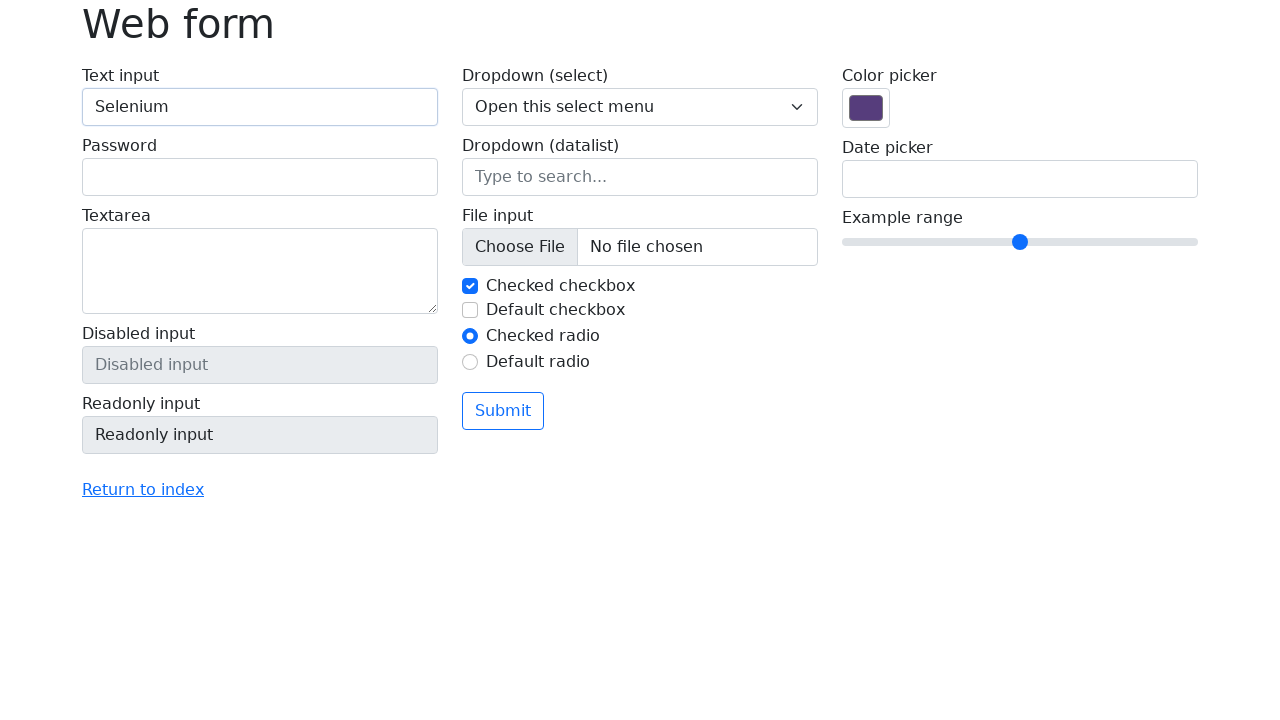

Filled password field with '54873' on input[name='my-password']
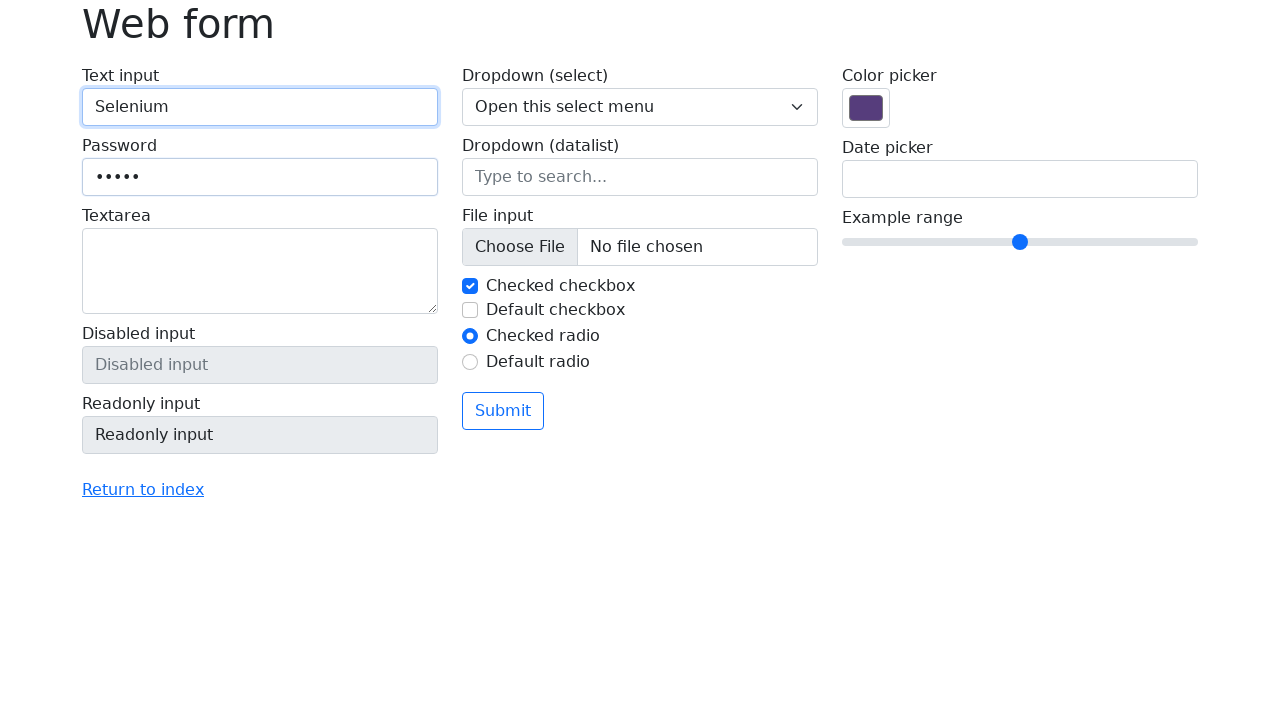

Filled textarea with 'Bạn có thể nói về bản thân minh không' on textarea[name='my-textarea']
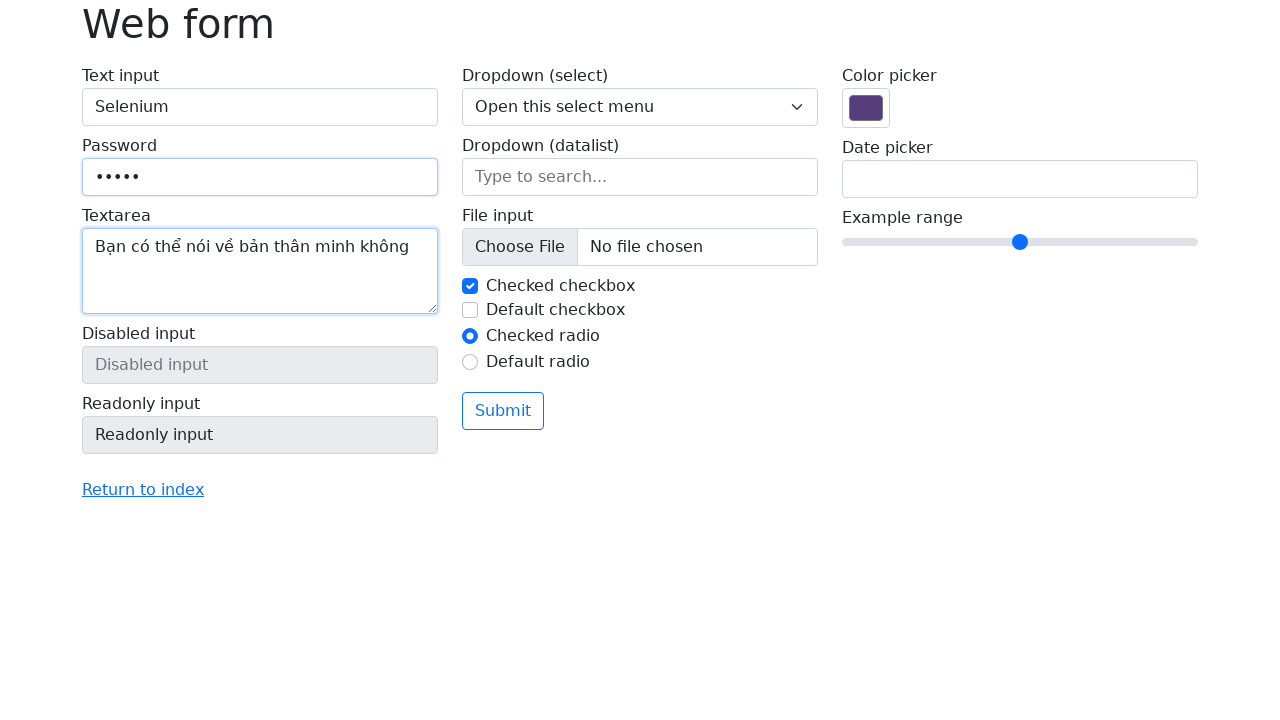

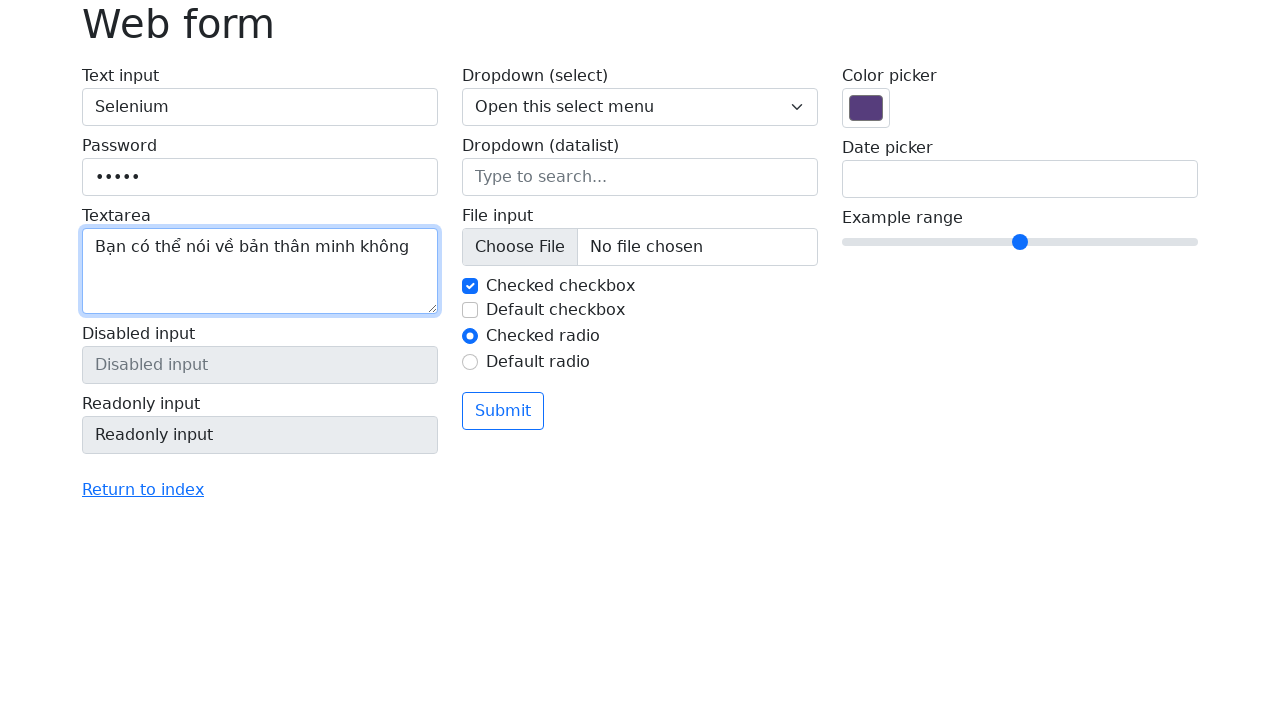